Tests navigation on SpiceJet website by hovering over the Add-ons menu and clicking on the You1st option

Starting URL: https://www.spicejet.com/

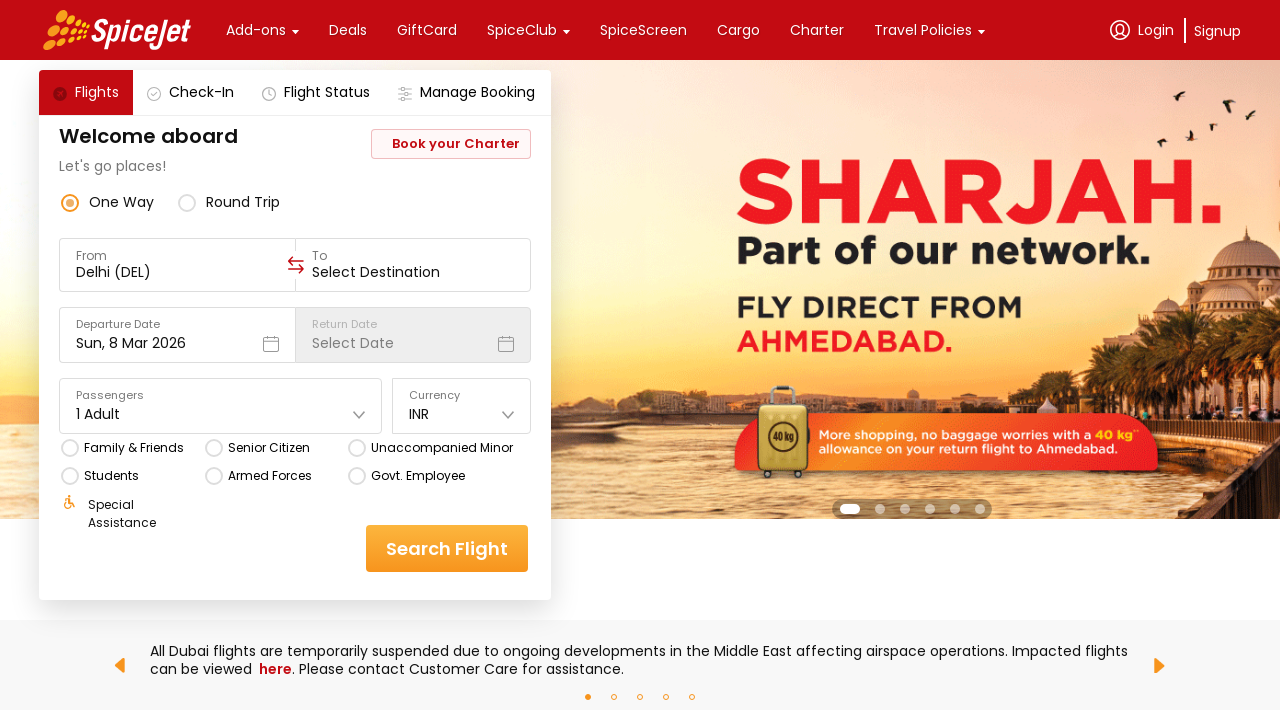

Navigated to SpiceJet website
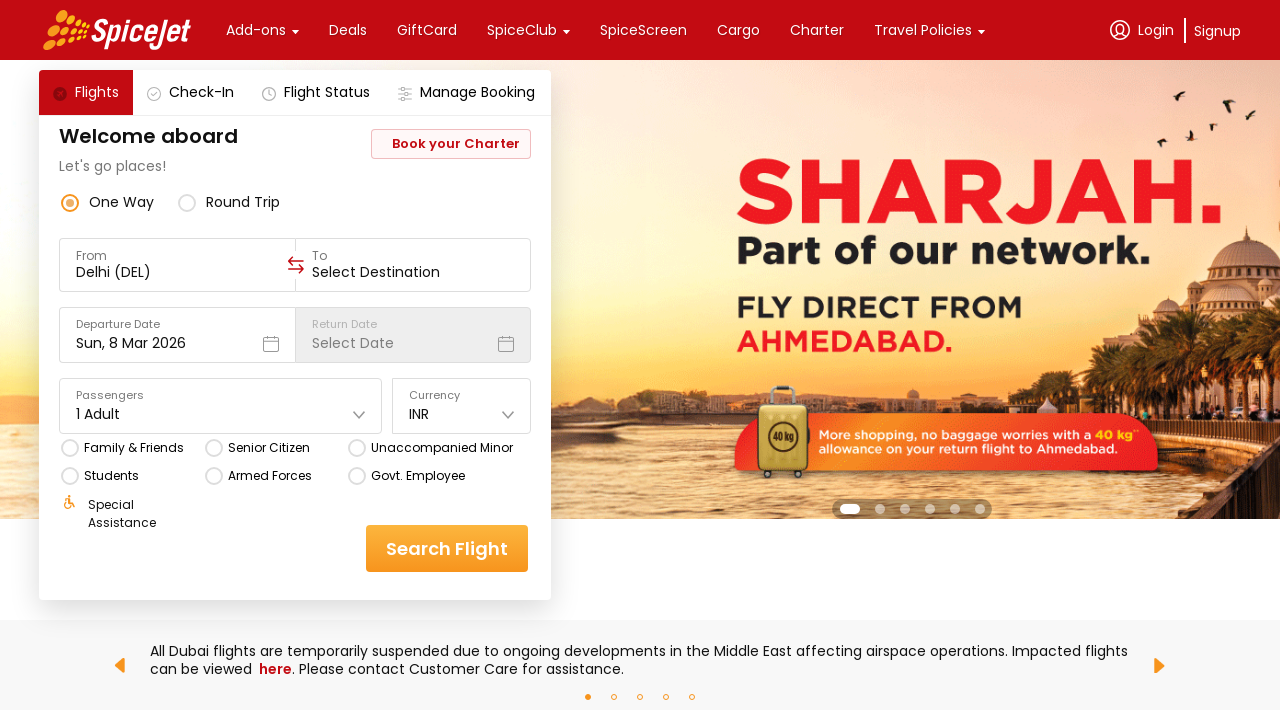

Hovered over Add-ons menu at (256, 30) on xpath=//div[text()='Add-ons']
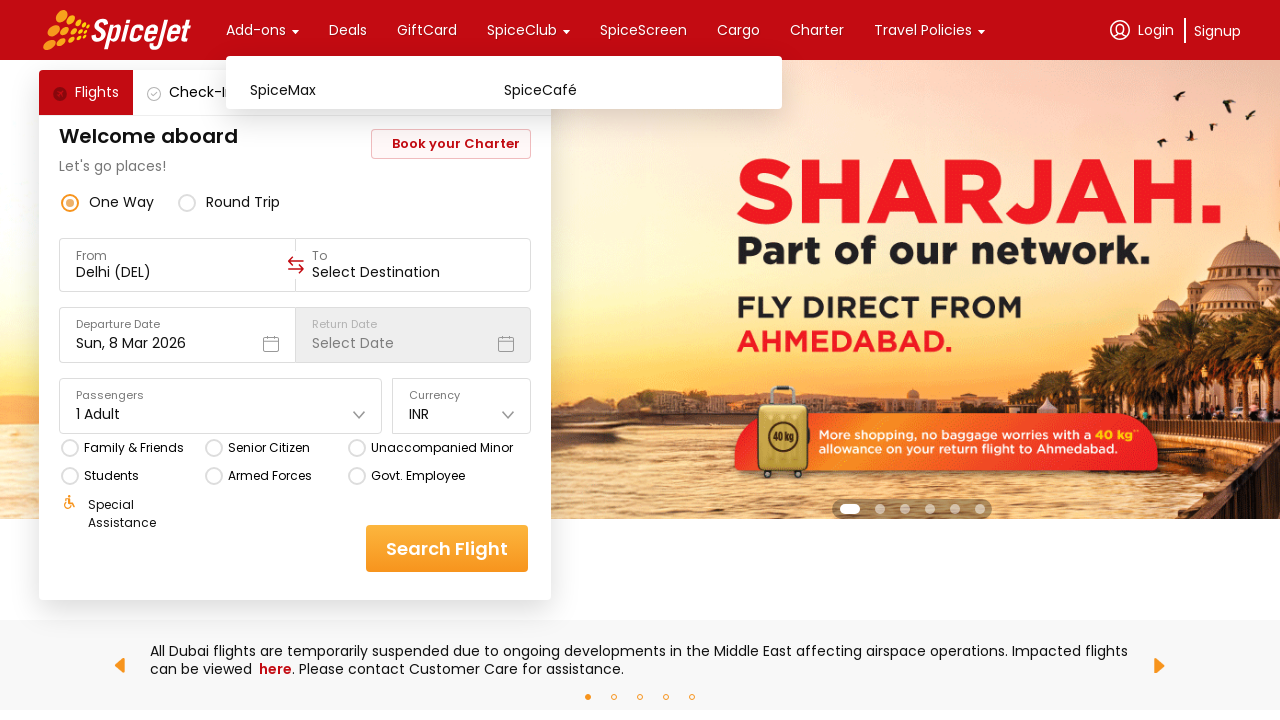

Clicked on You1st option from Add-ons menu at (377, 123) on xpath=//div[text()='You1st']
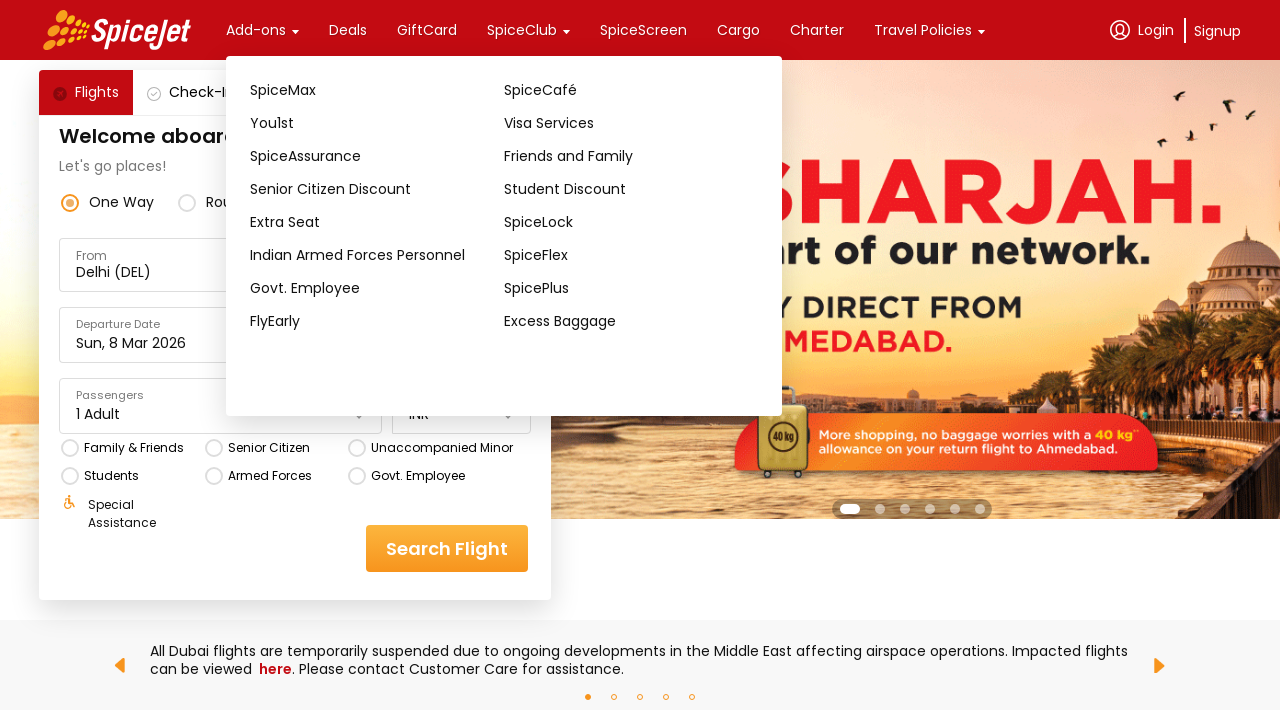

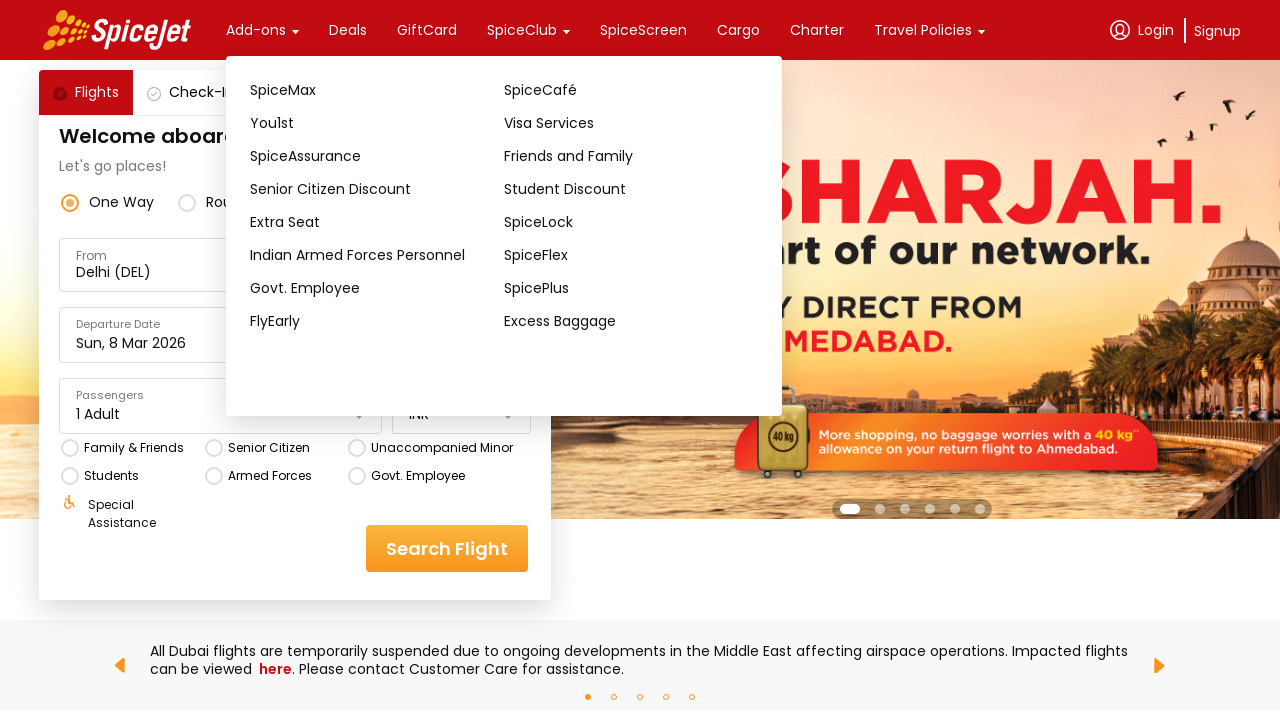